Clicks the Top Lists tab in the menu and verifies navigation to the toplist page

Starting URL: https://www.99-bottles-of-beer.net/

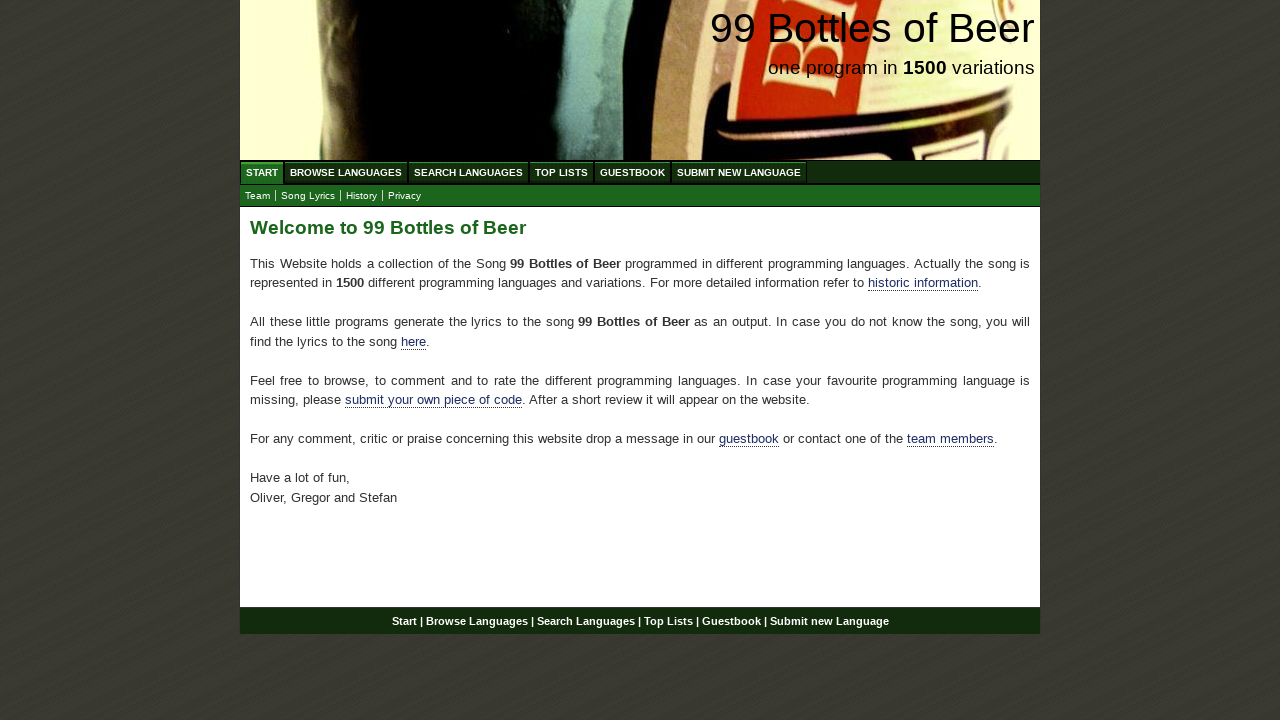

Clicked the Top Lists tab in the menu at (562, 172) on ul#menu a[href='/toplist.html']
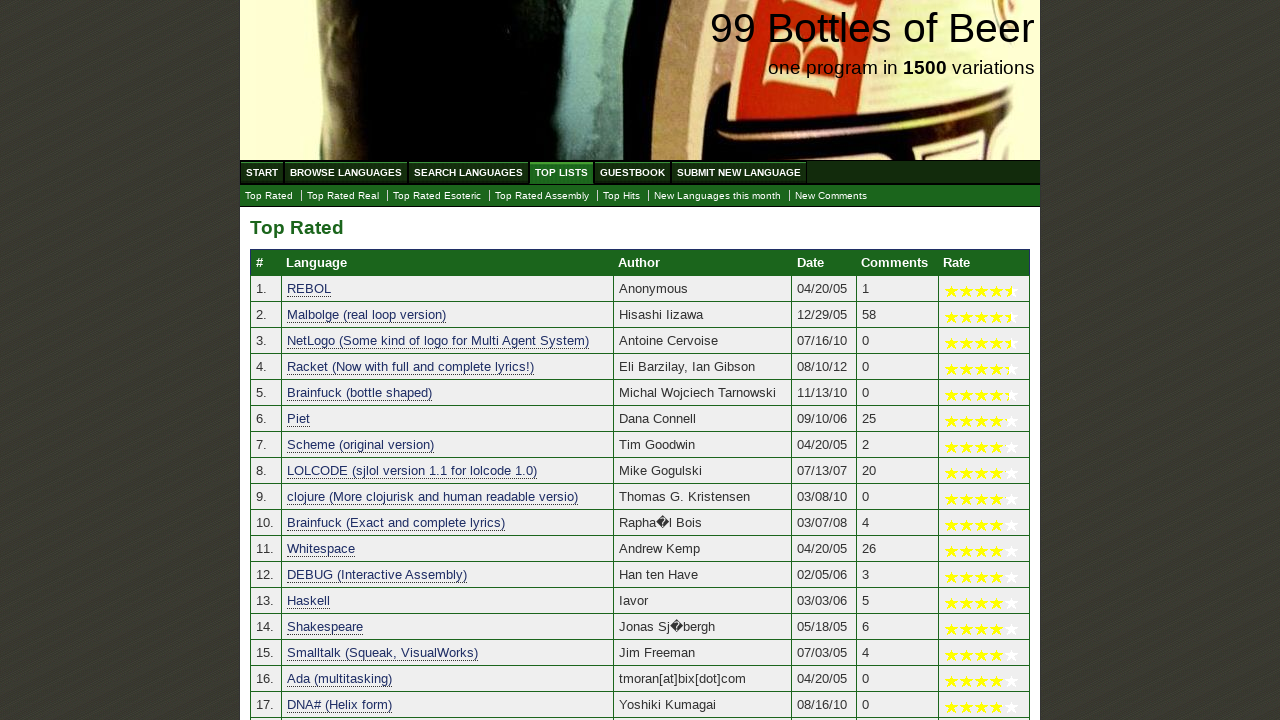

Waited for page to load (domcontentloaded)
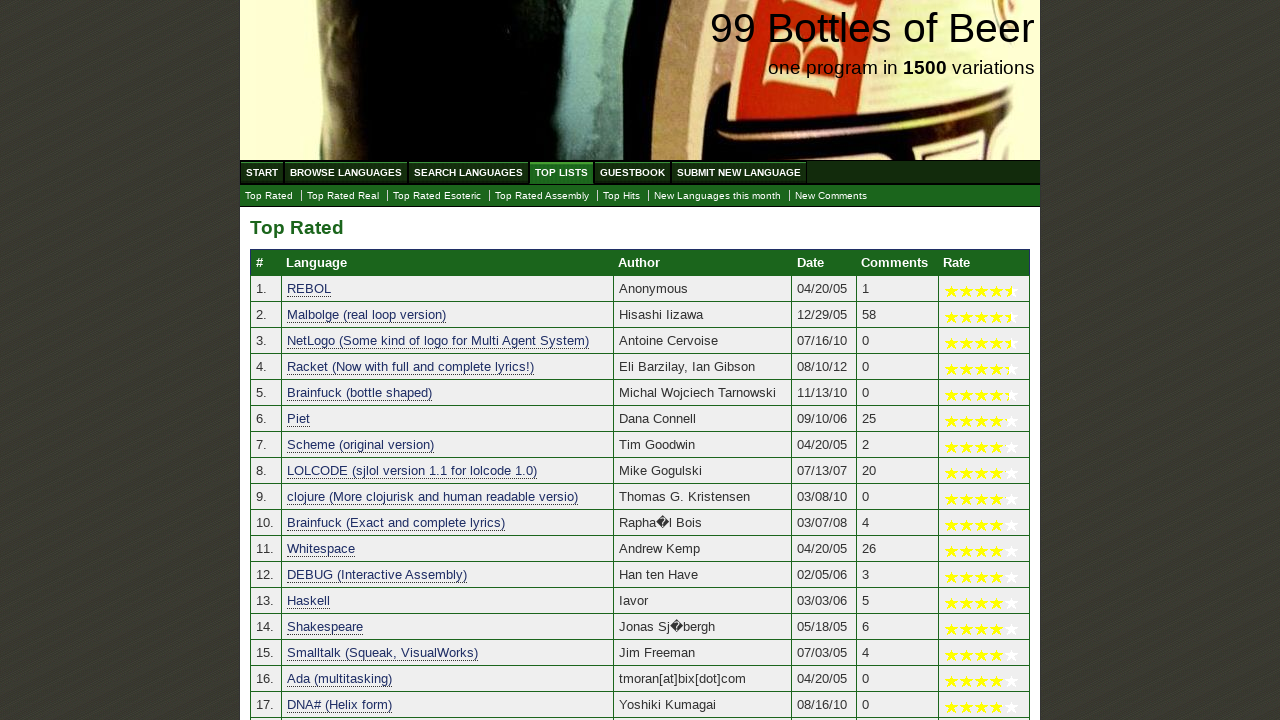

Verified navigation to toplist page (URL: https://www.99-bottles-of-beer.net/toplist.html)
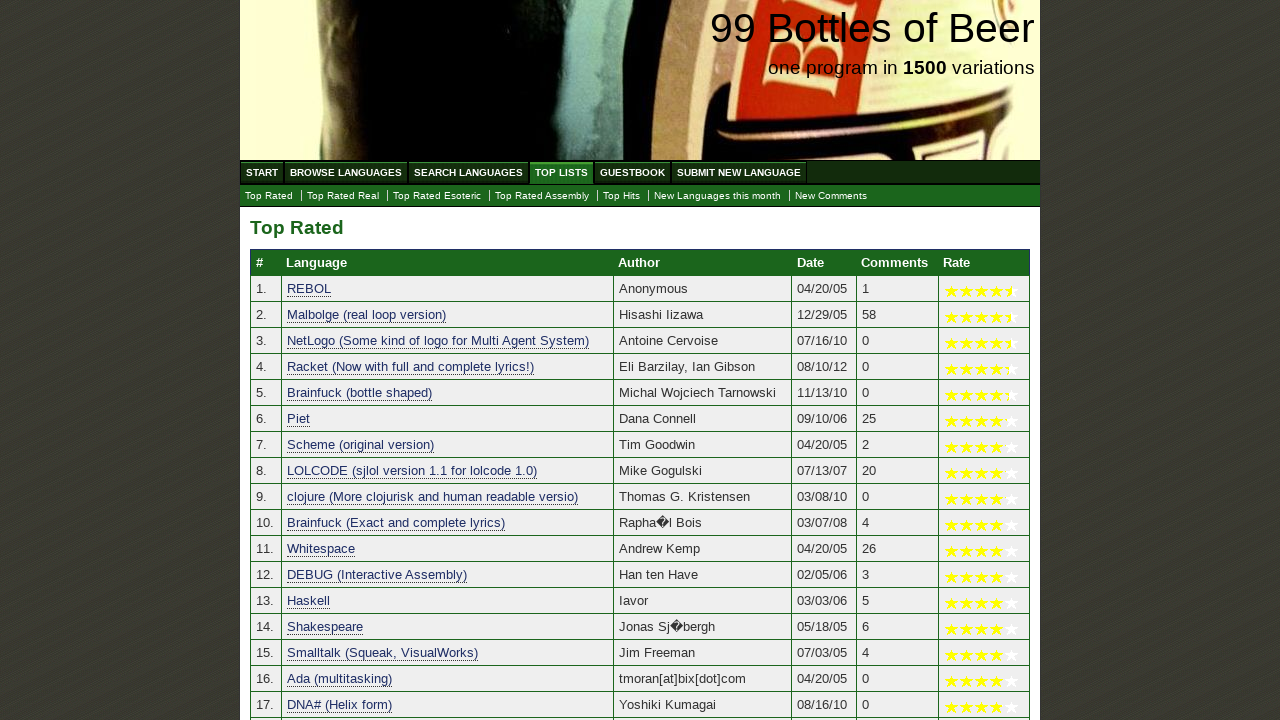

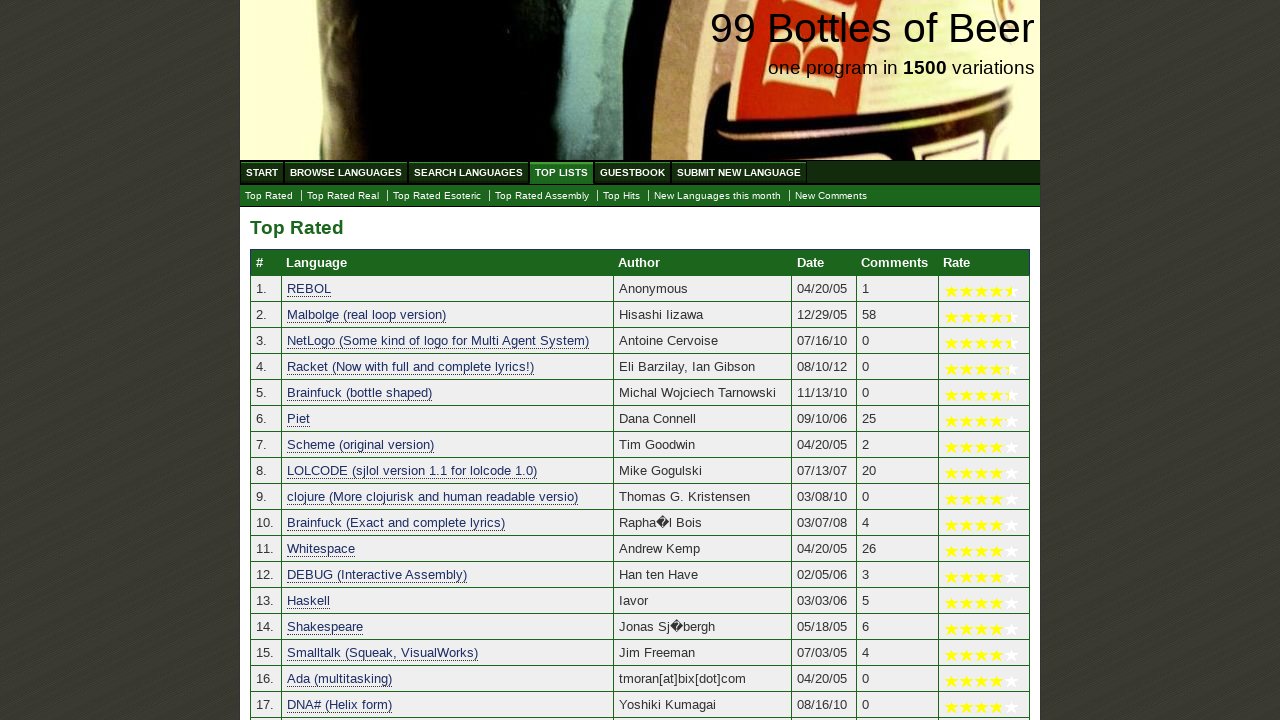